Tests link text locator functionality by navigating to a blog page and clicking on a link with the text "SeleniumTutorial"

Starting URL: http://omayo.blogspot.com/

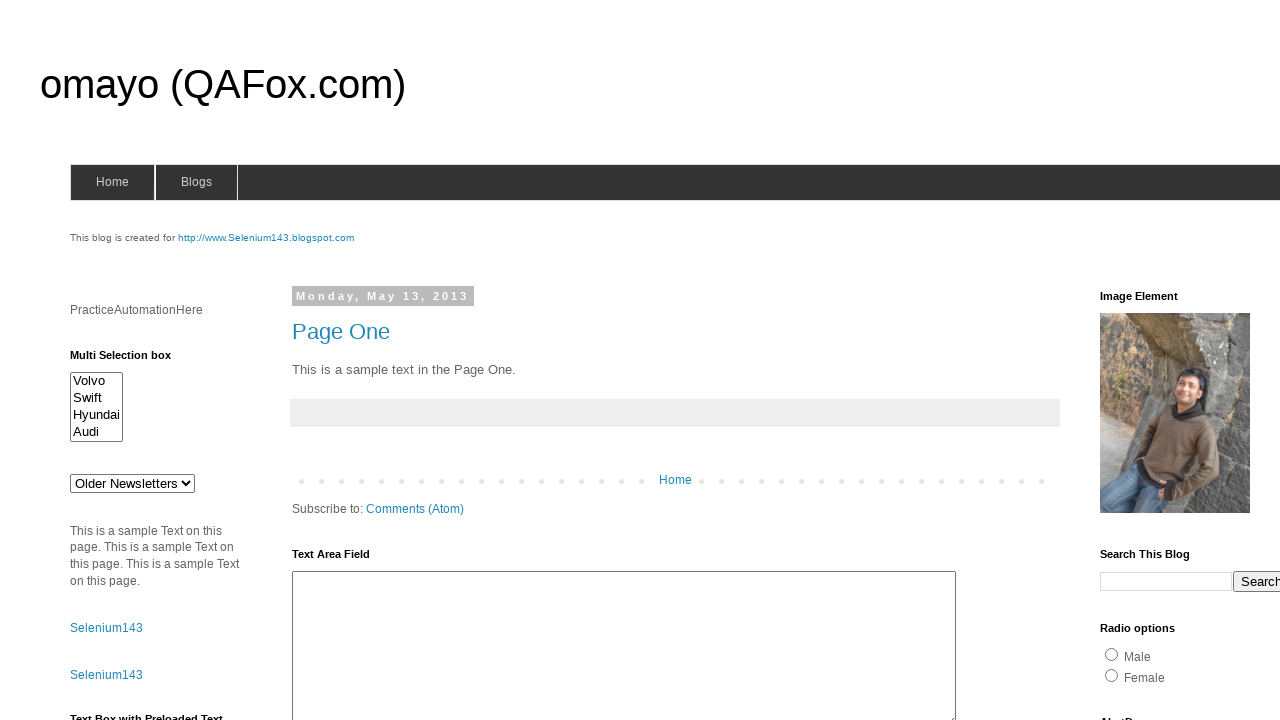

Clicked link with text 'SeleniumTutorial' at (116, 360) on text=SeleniumTutorial
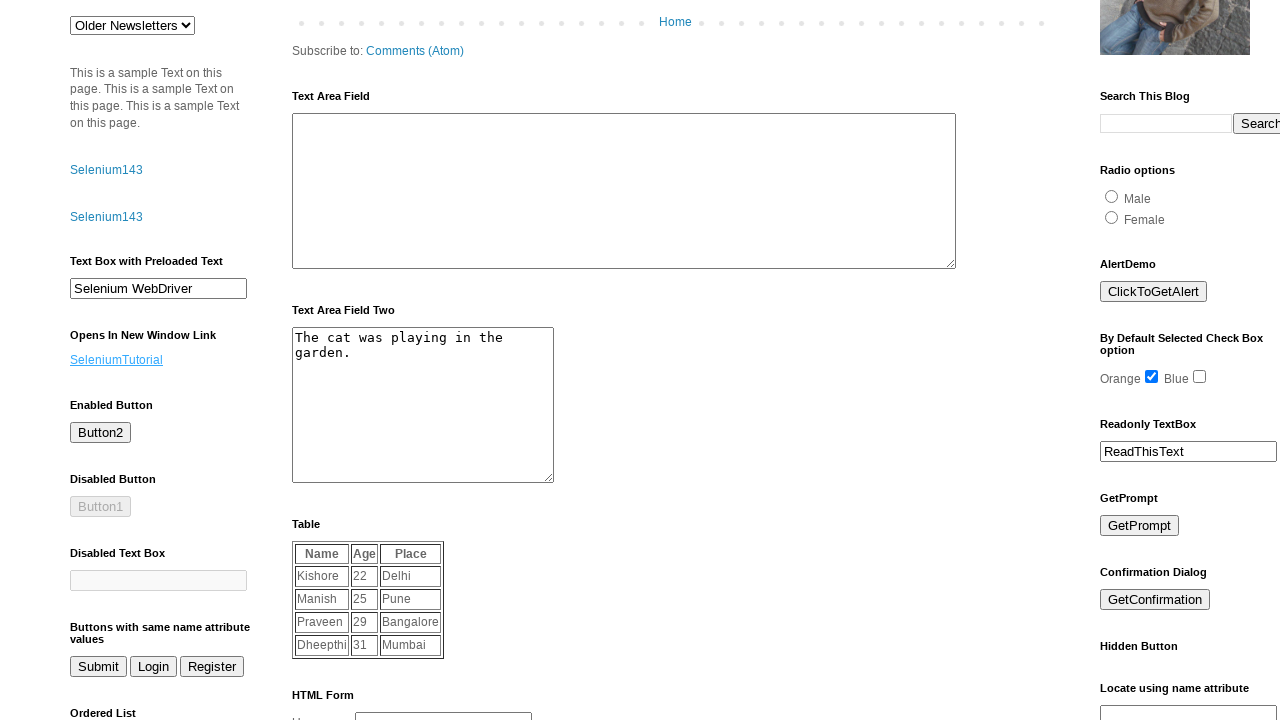

Waited for page load to complete after clicking SeleniumTutorial link
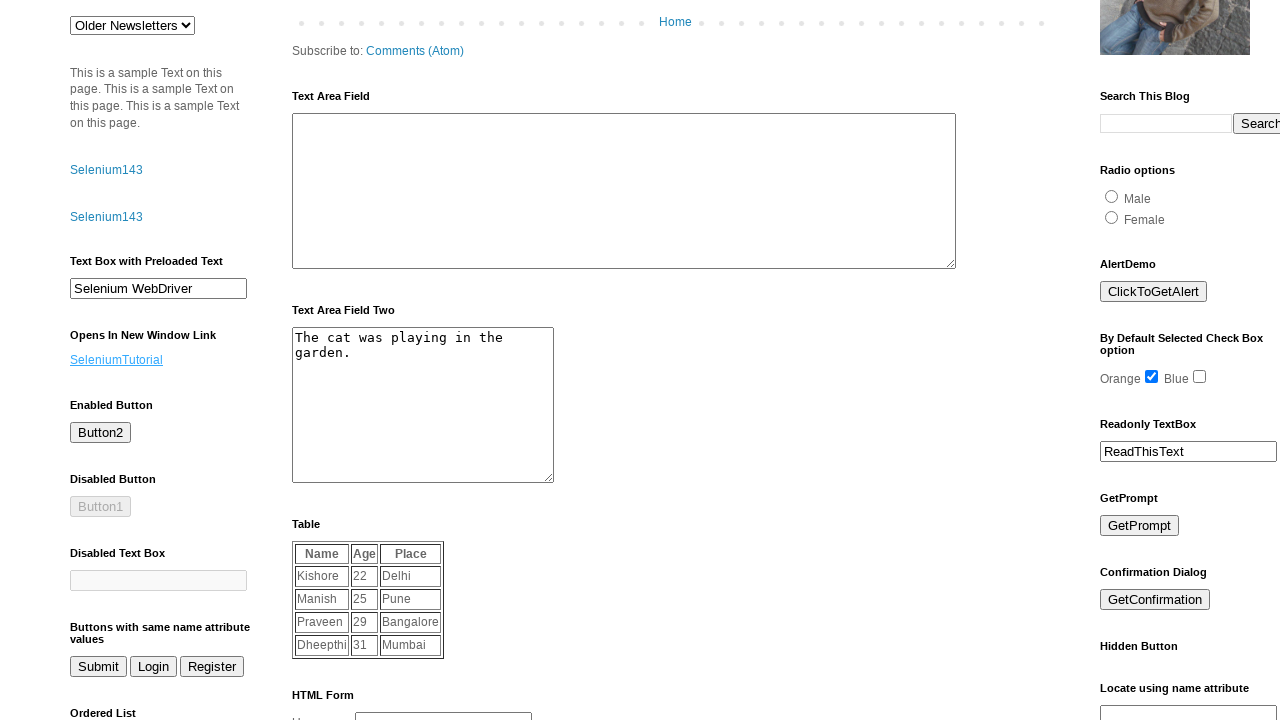

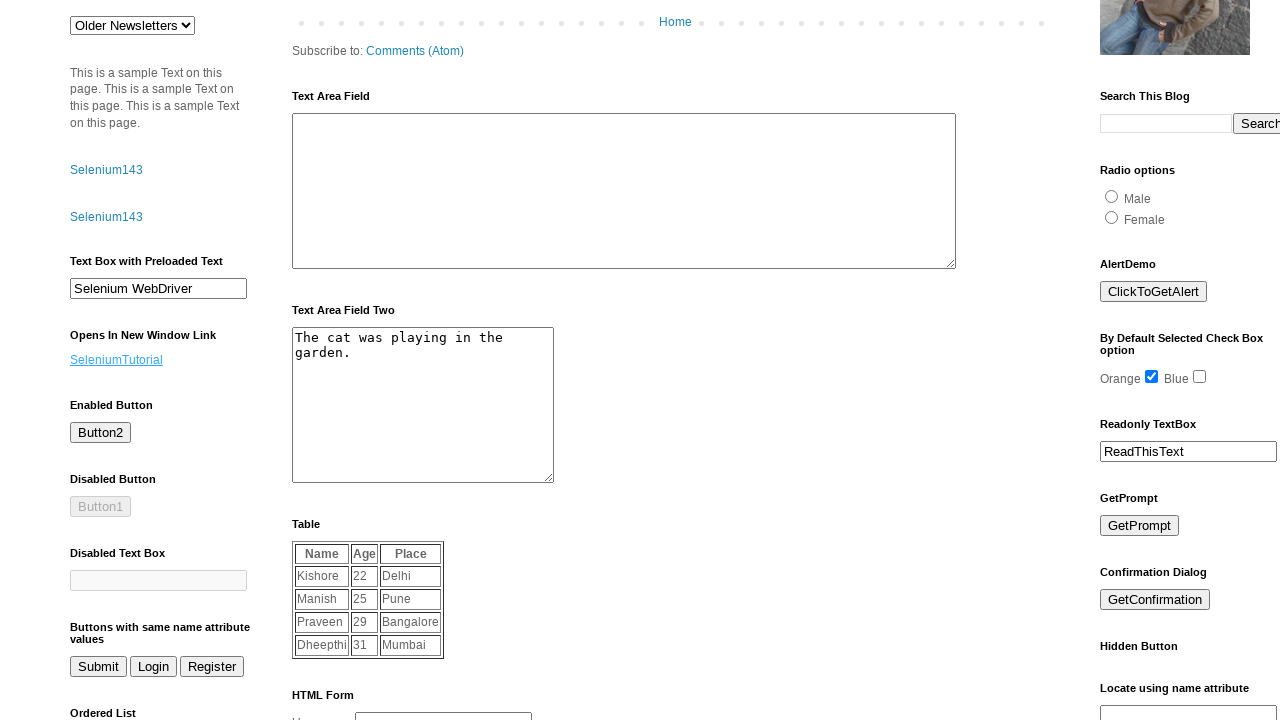